Tests dropdown functionality by selecting options using different methods (index, value, visible text) and verifying dropdown properties

Starting URL: https://the-internet.herokuapp.com/dropdown

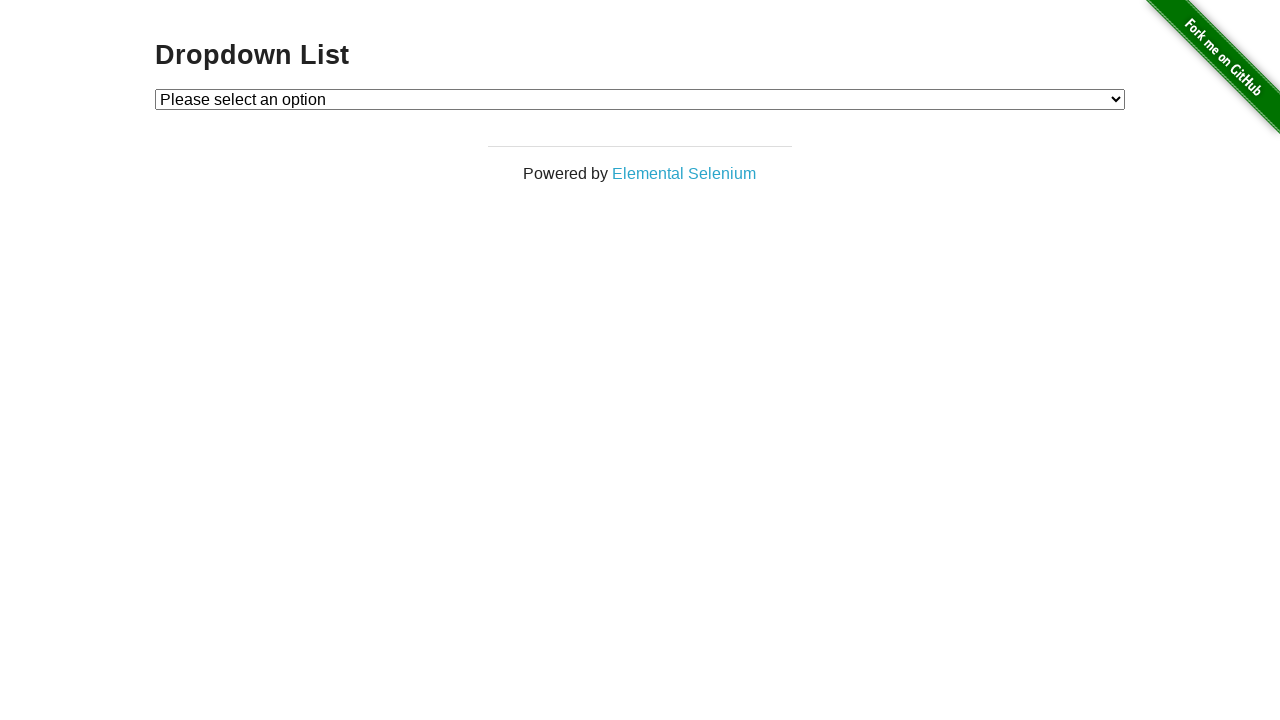

Located dropdown element with id 'dropdown'
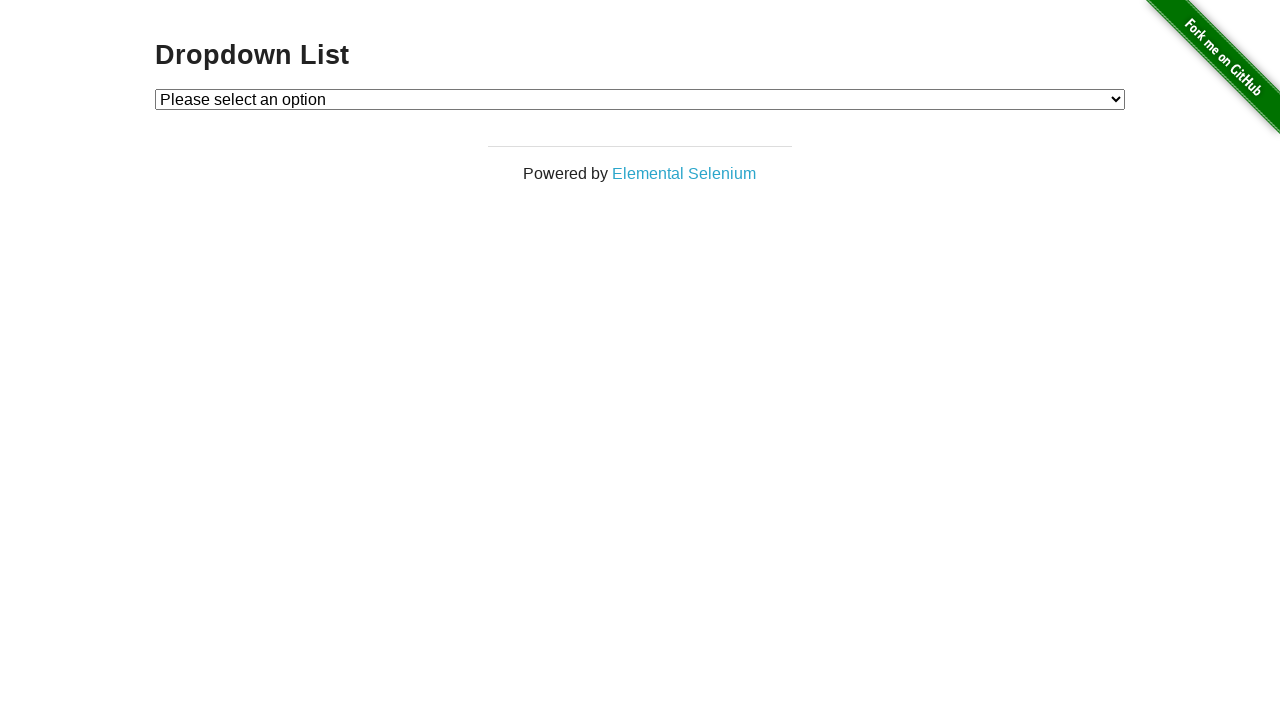

Selected Option 1 by index 1 on #dropdown
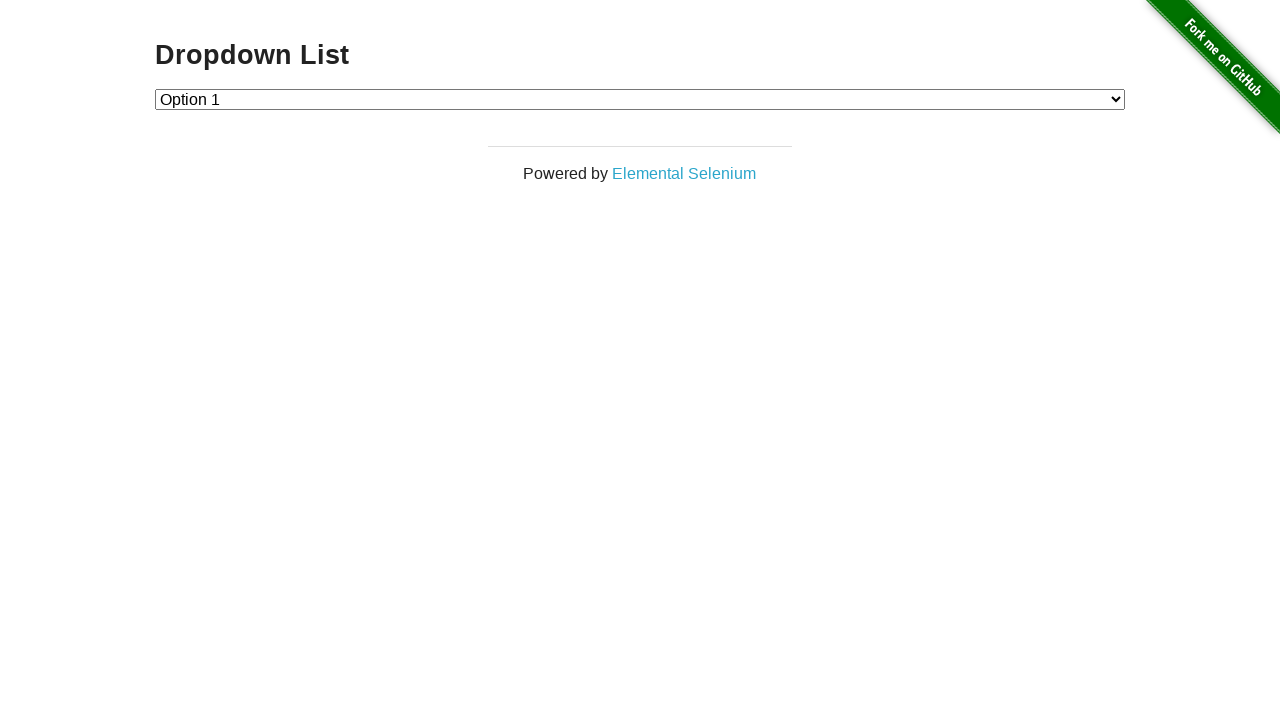

Selected Option 2 by value '2' on #dropdown
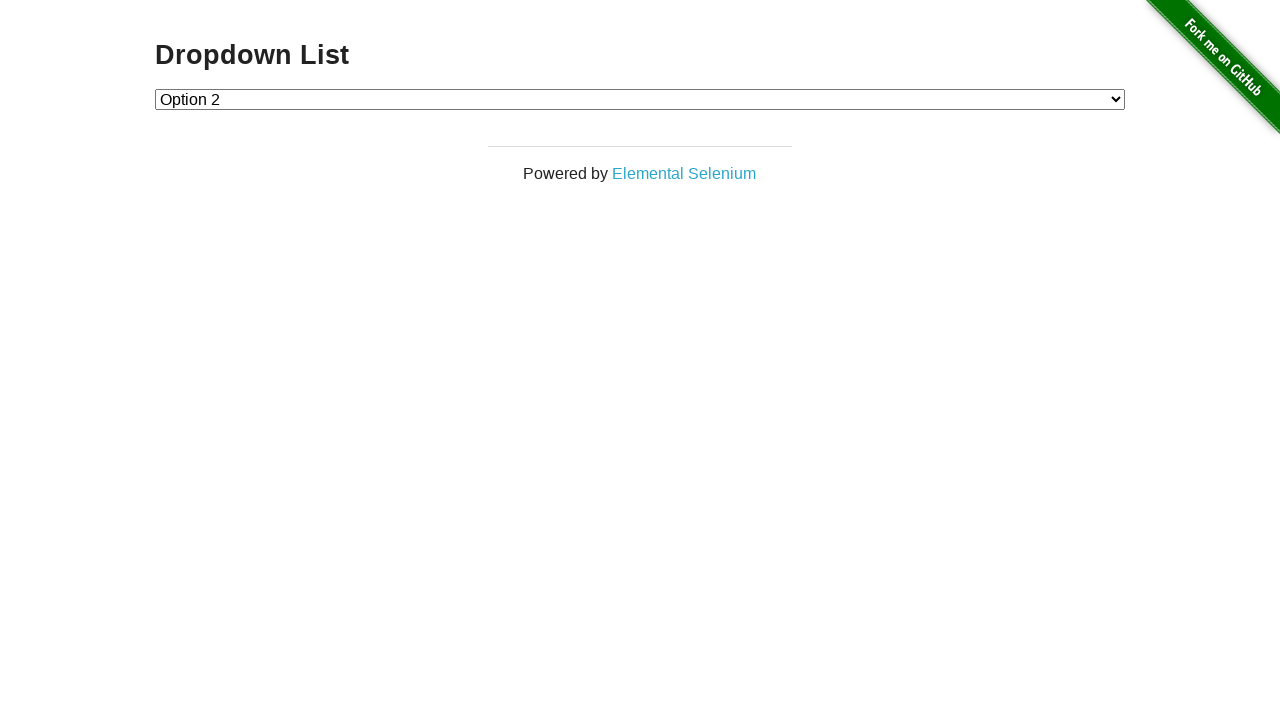

Selected Option 1 by visible text label on #dropdown
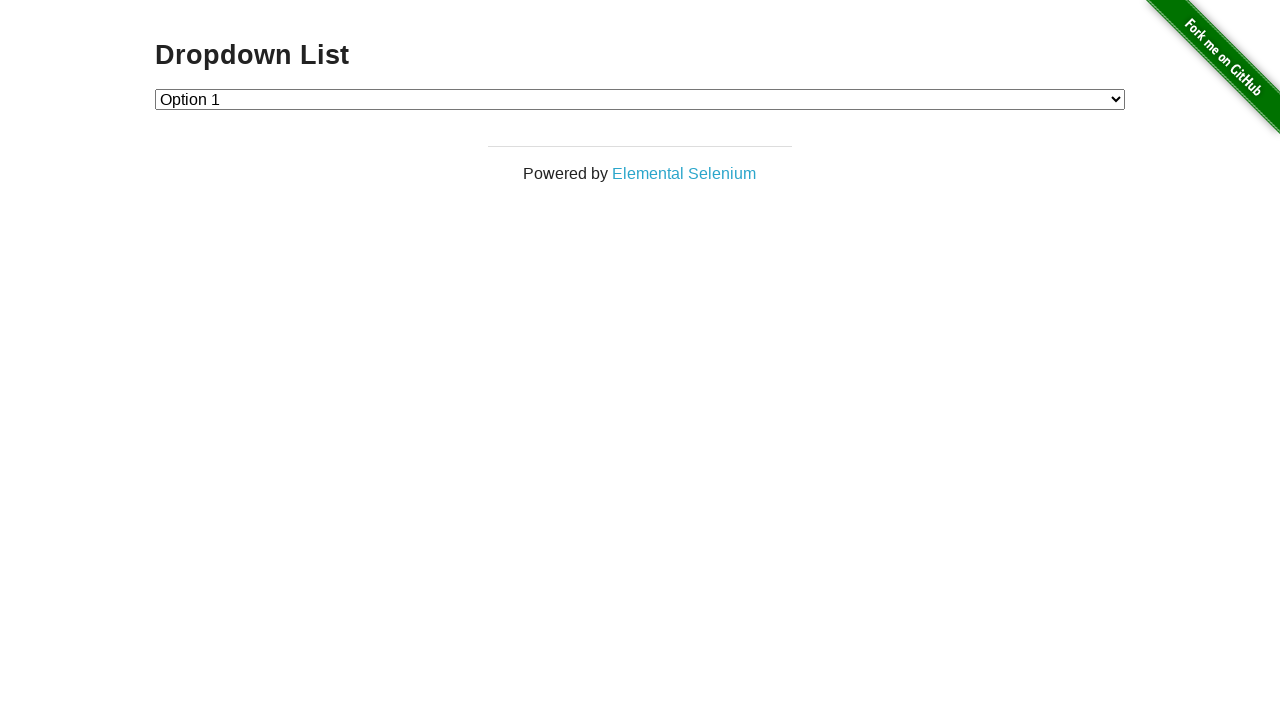

Retrieved all option elements from dropdown
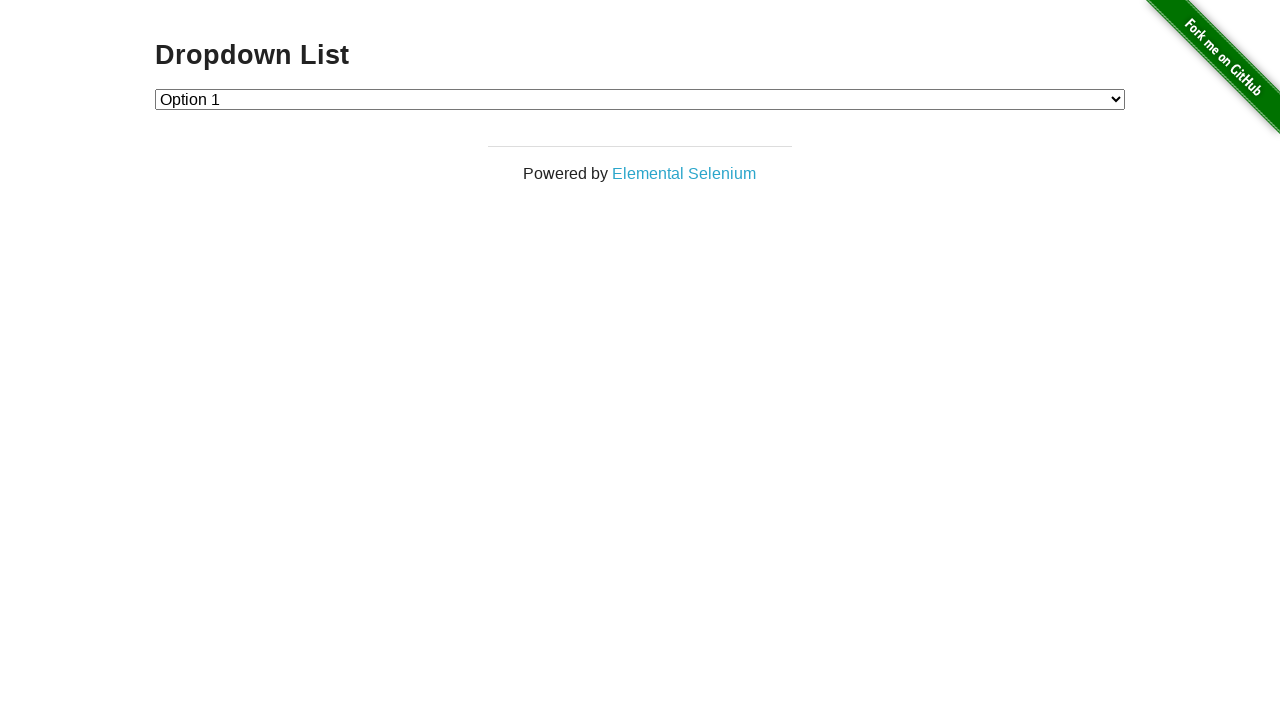

Counted dropdown options: 3 total options
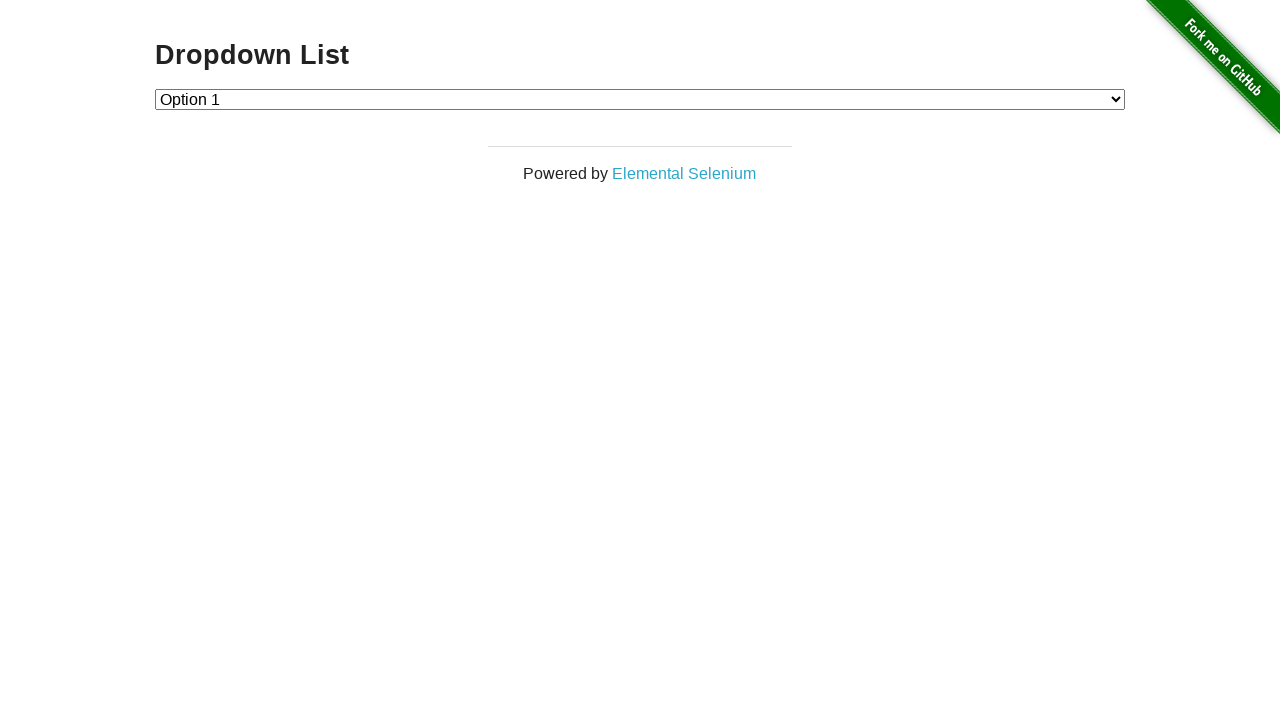

Dropdown size verification passed: 3 options found
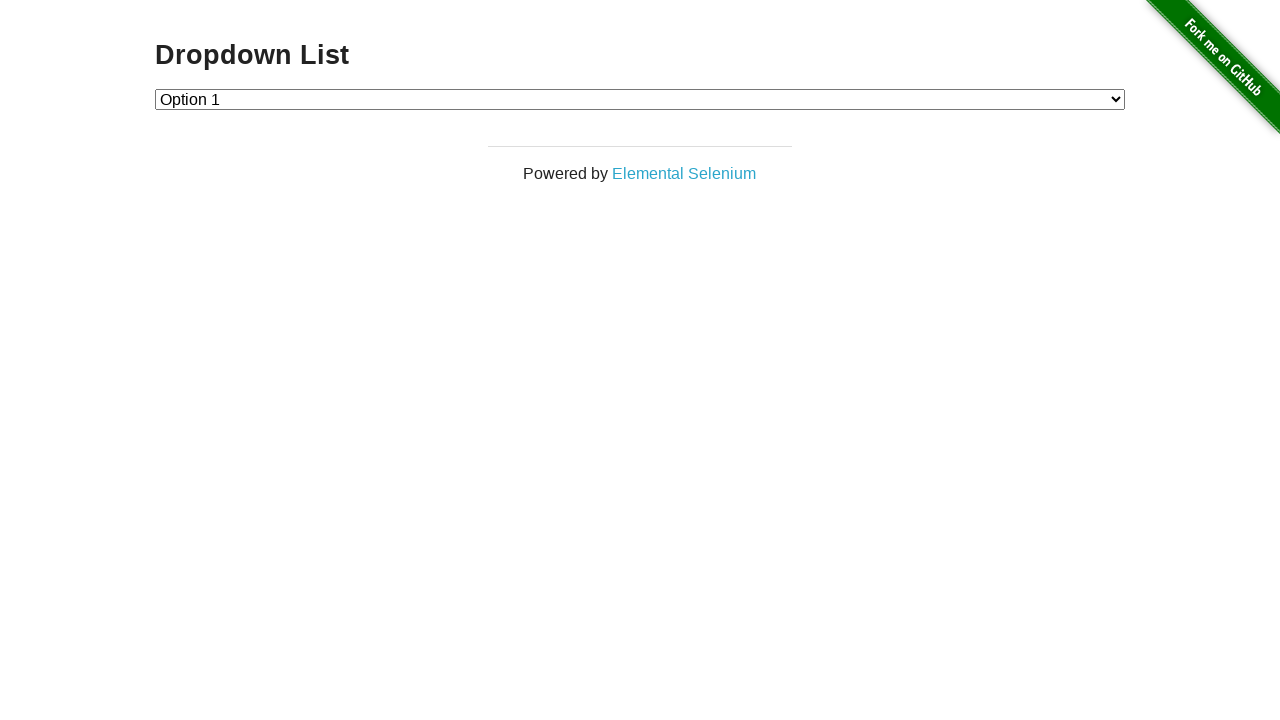

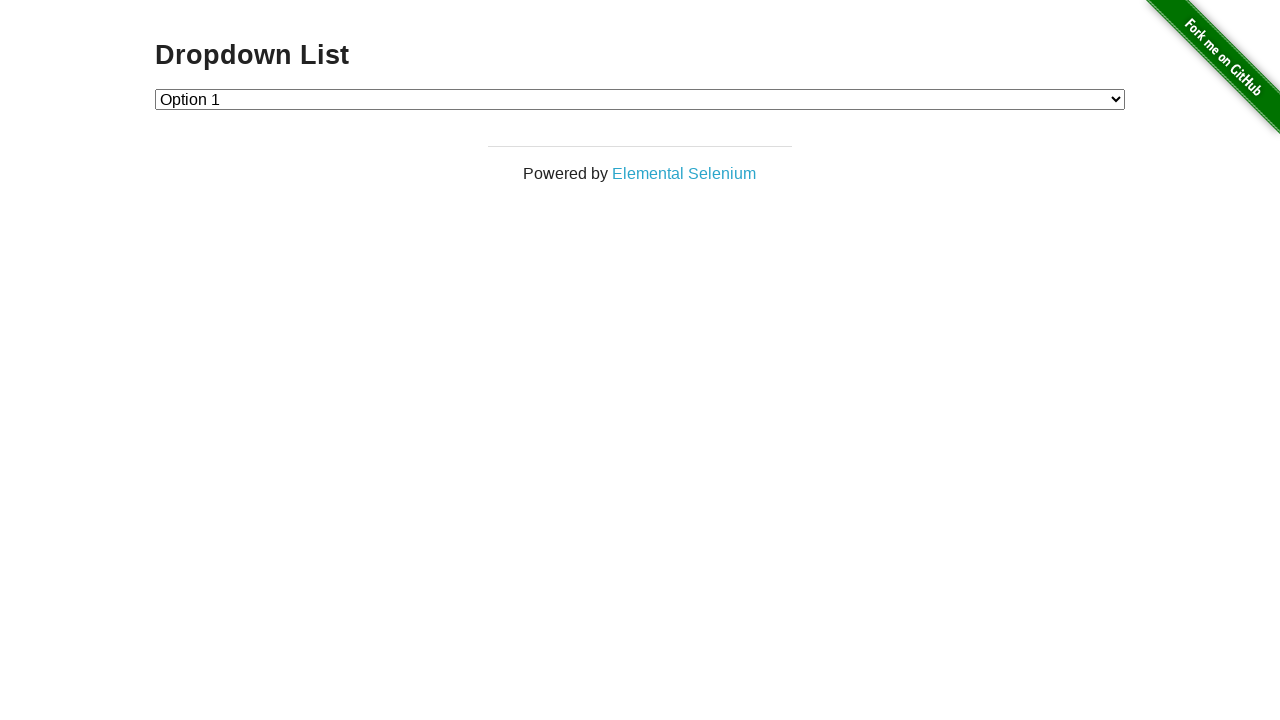